Tests a form that requires selecting the sum of two displayed numbers from a dropdown menu and submitting the form

Starting URL: https://suninjuly.github.io/selects2.html

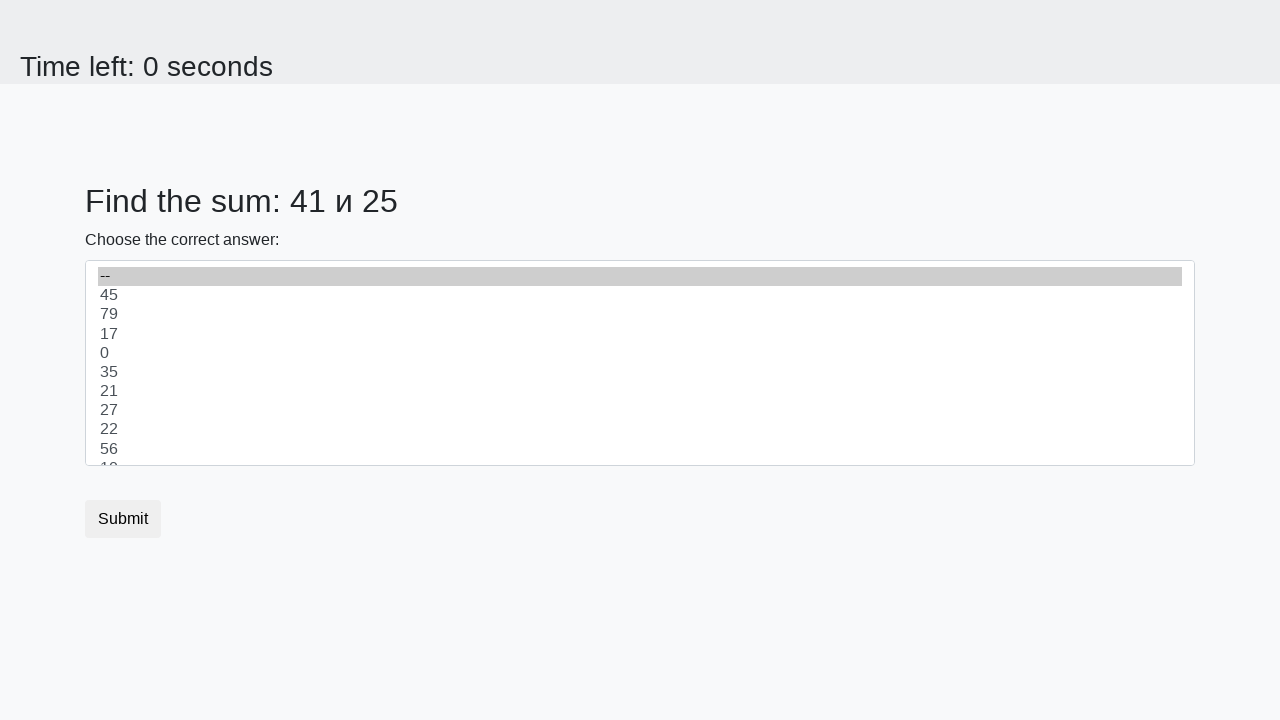

Navigated to form page with sum calculation task
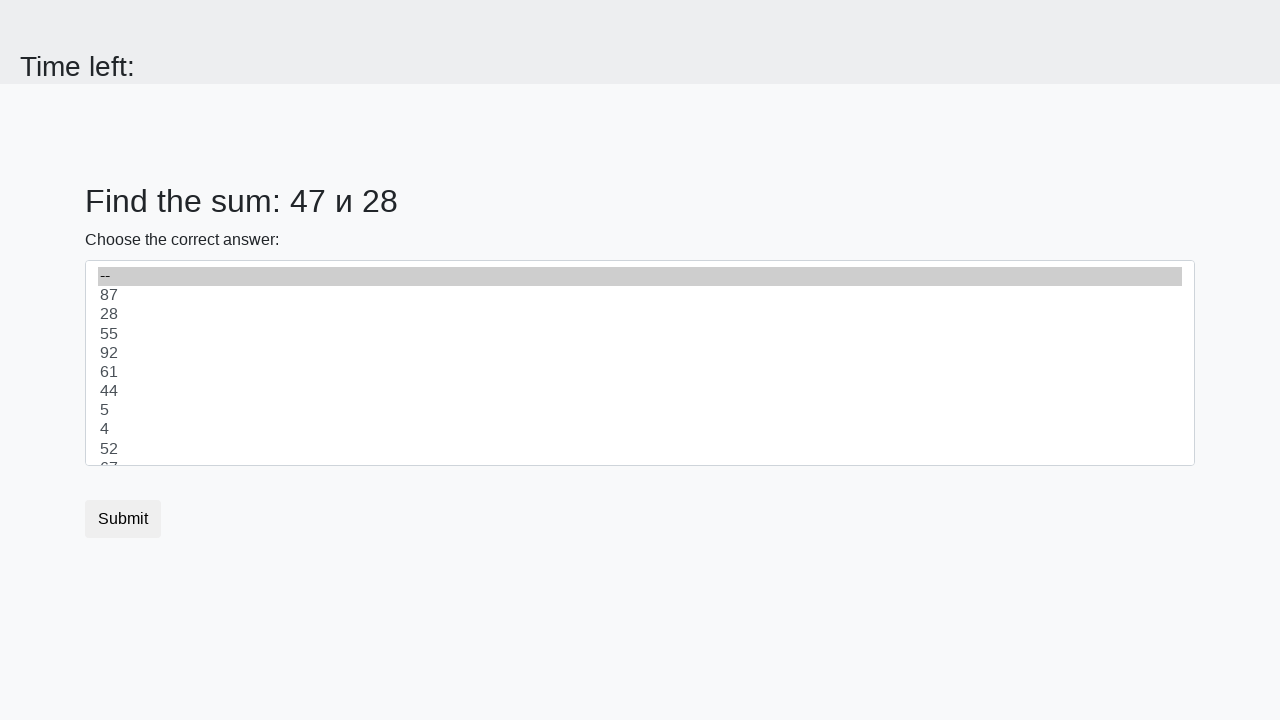

Retrieved first number from page: 47
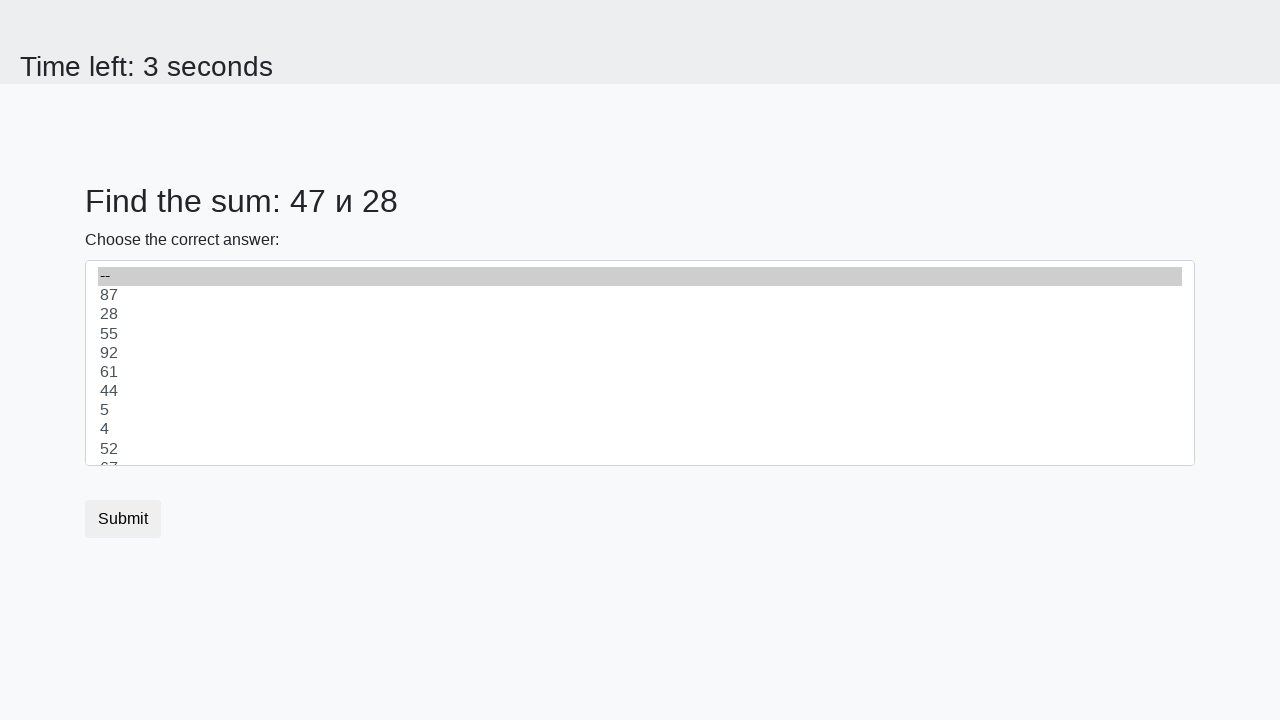

Retrieved second number from page: 28
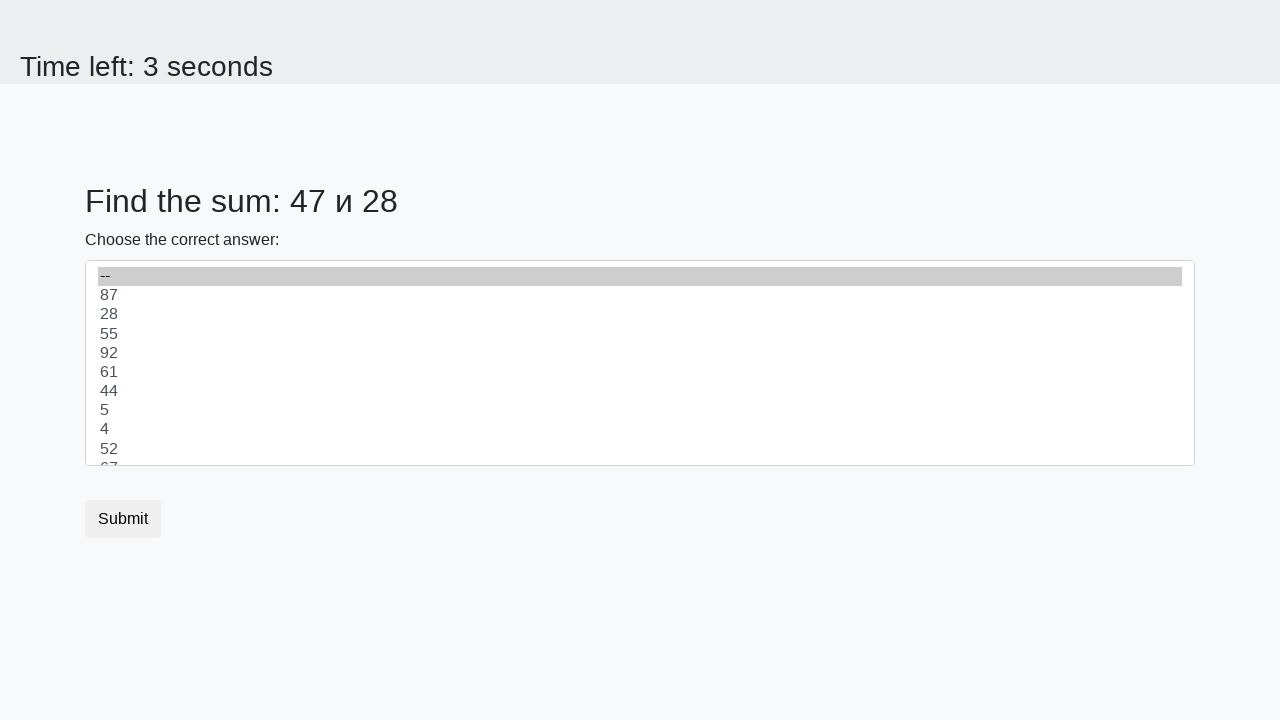

Calculated sum: 47 + 28 = 75
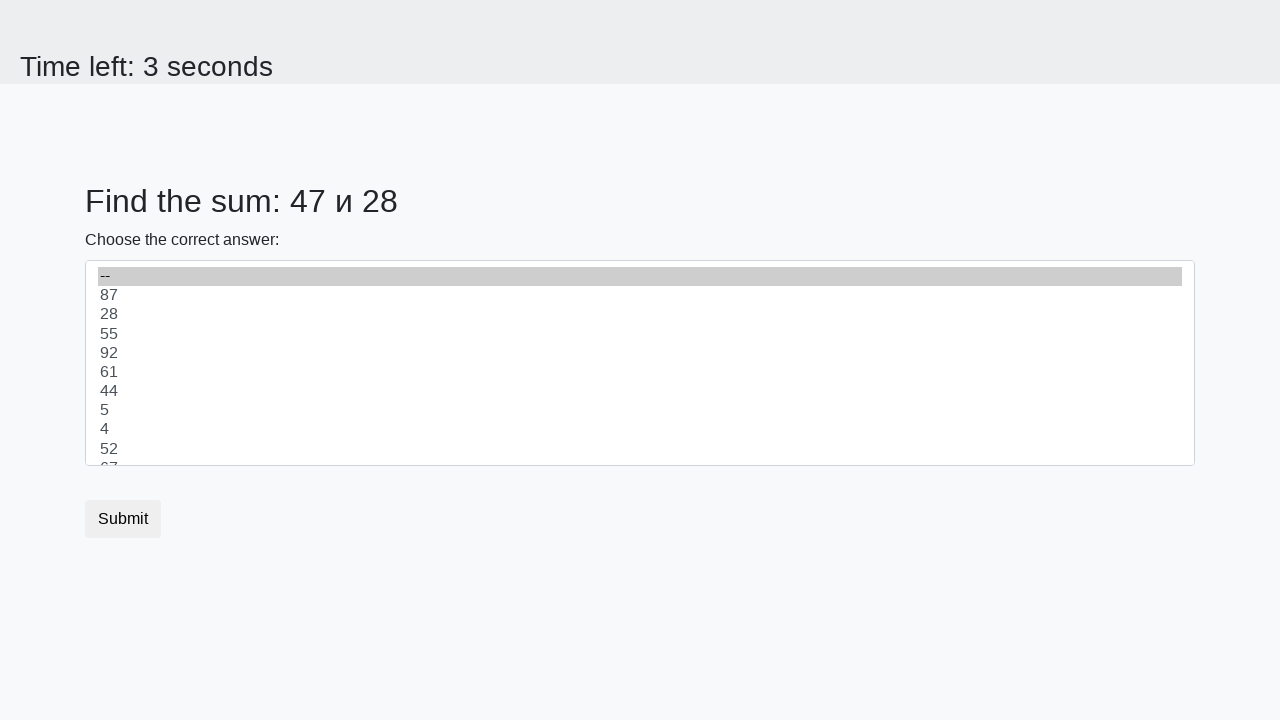

Selected sum value '75' from dropdown menu on select
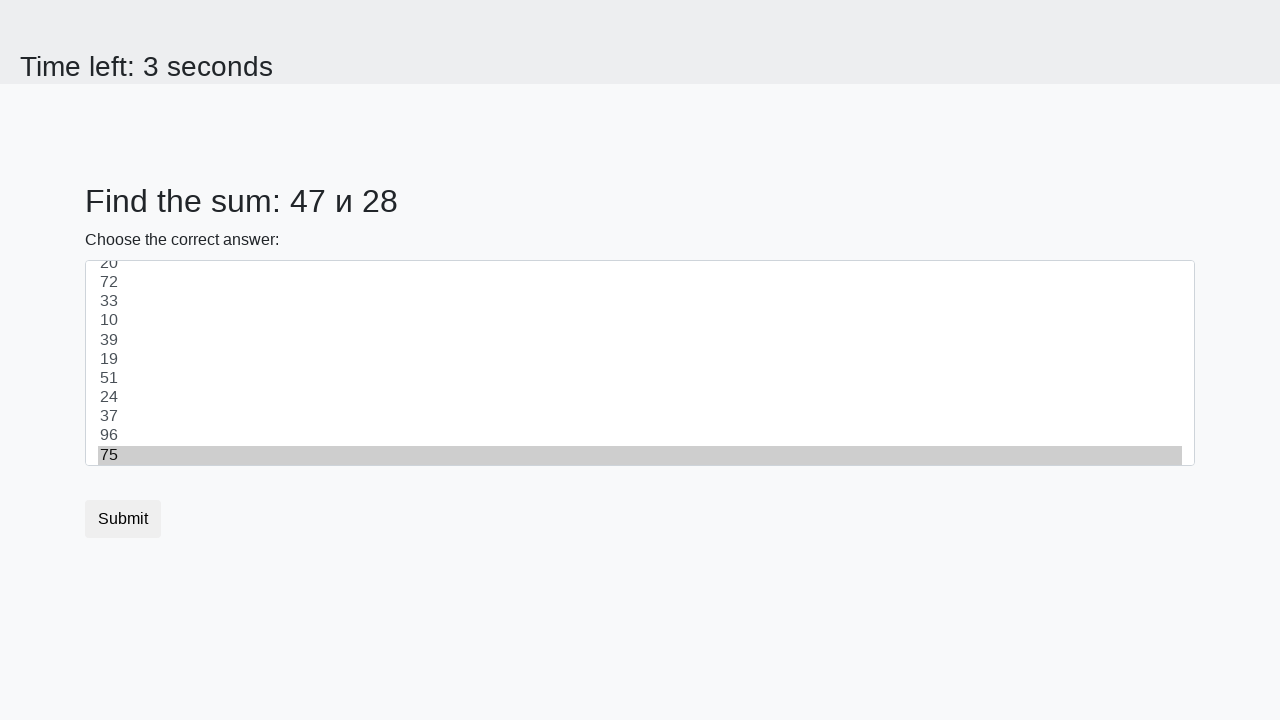

Clicked submit button to complete form at (123, 519) on button.btn
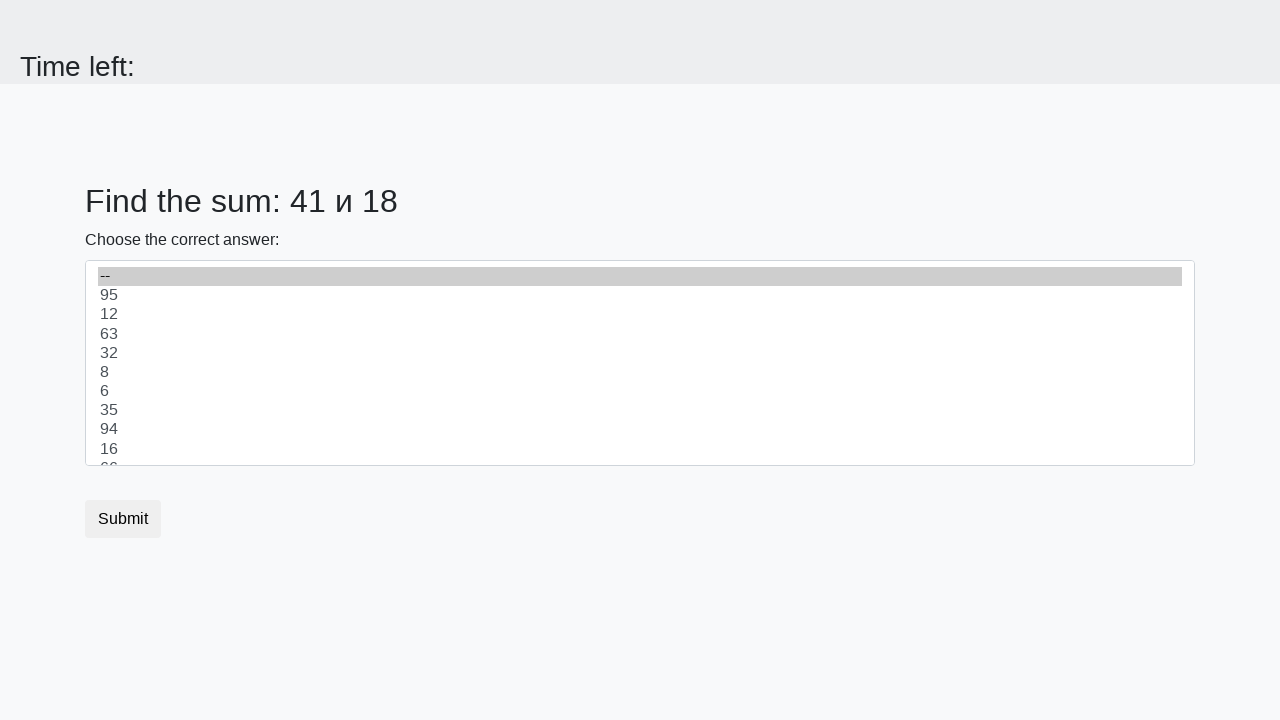

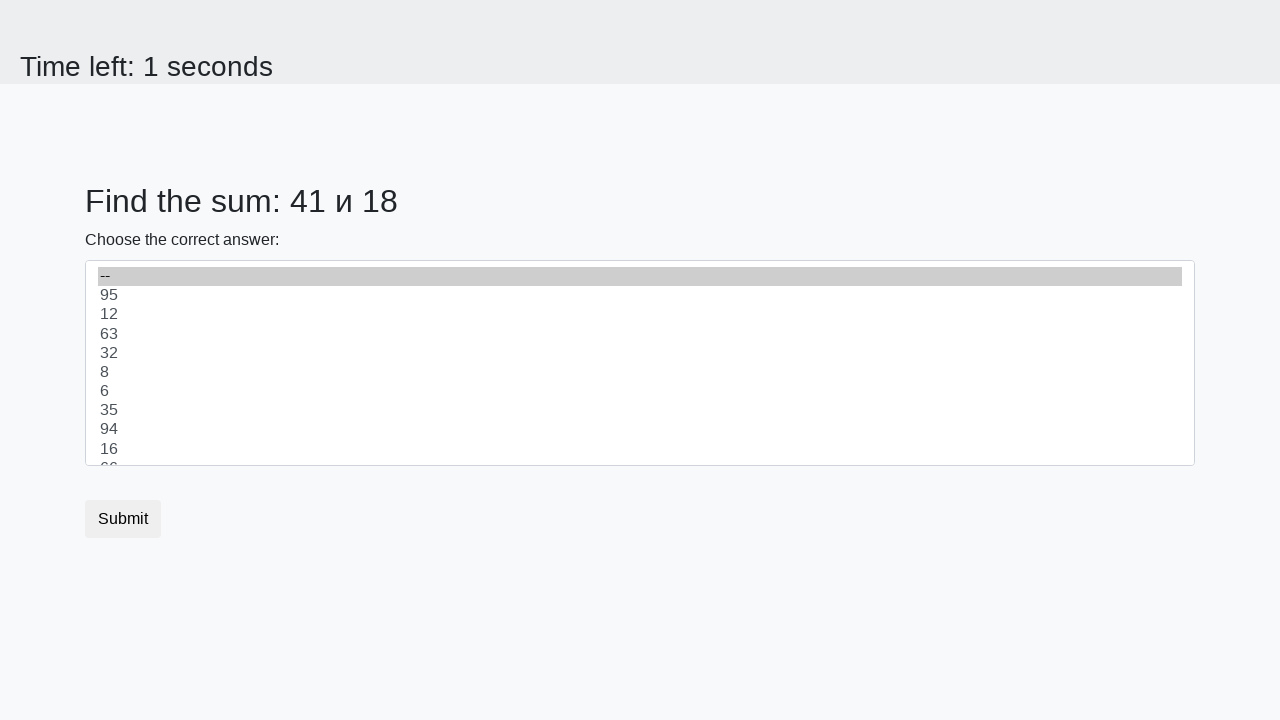